Tests navigation flow by clicking the second status code link, then clicking the link to return to the main status codes page

Starting URL: https://the-internet.herokuapp.com/status_codes

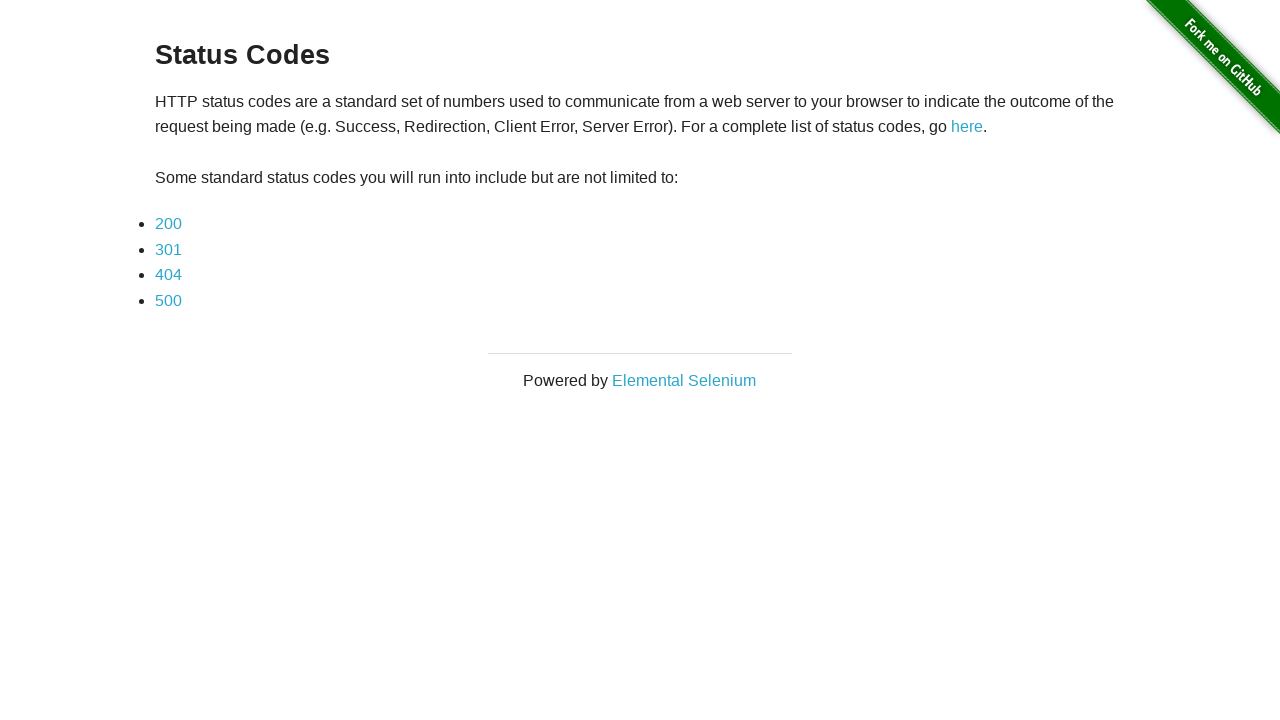

Clicked on the second status code link (301) at (168, 249) on ul > li:nth-child(2) > a
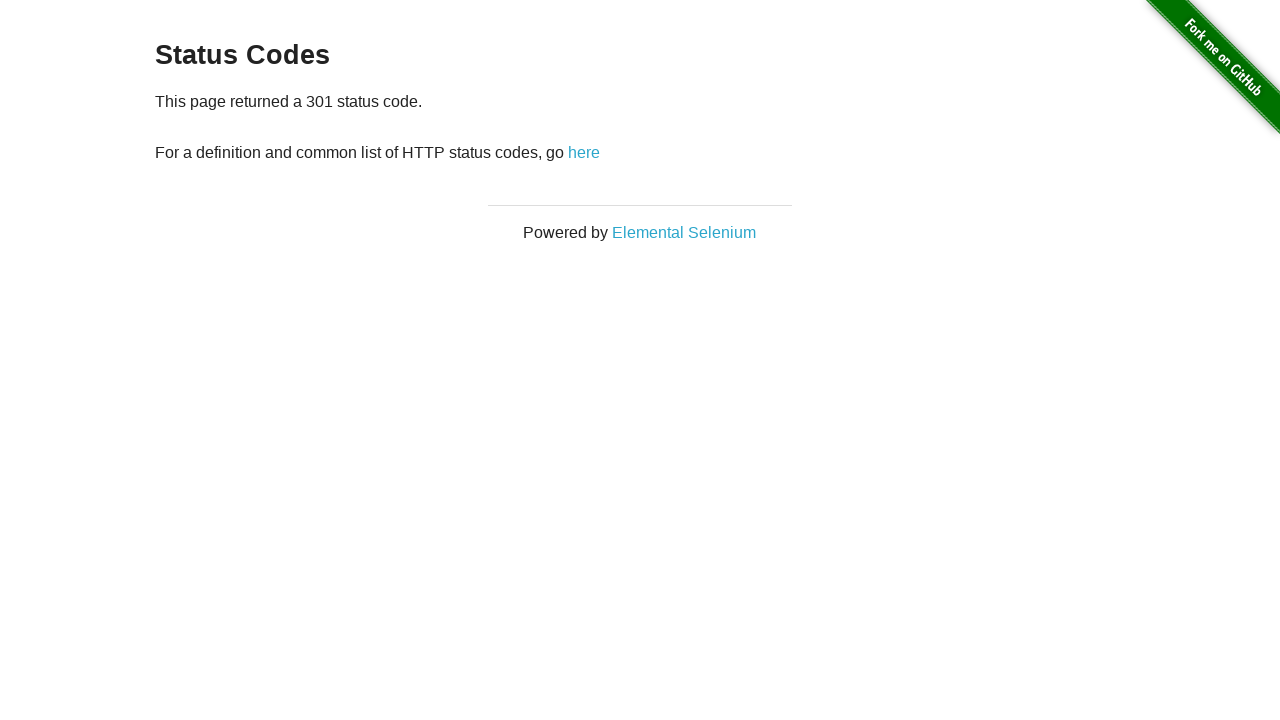

Clicked on the link to return to status codes page at (584, 152) on p > a
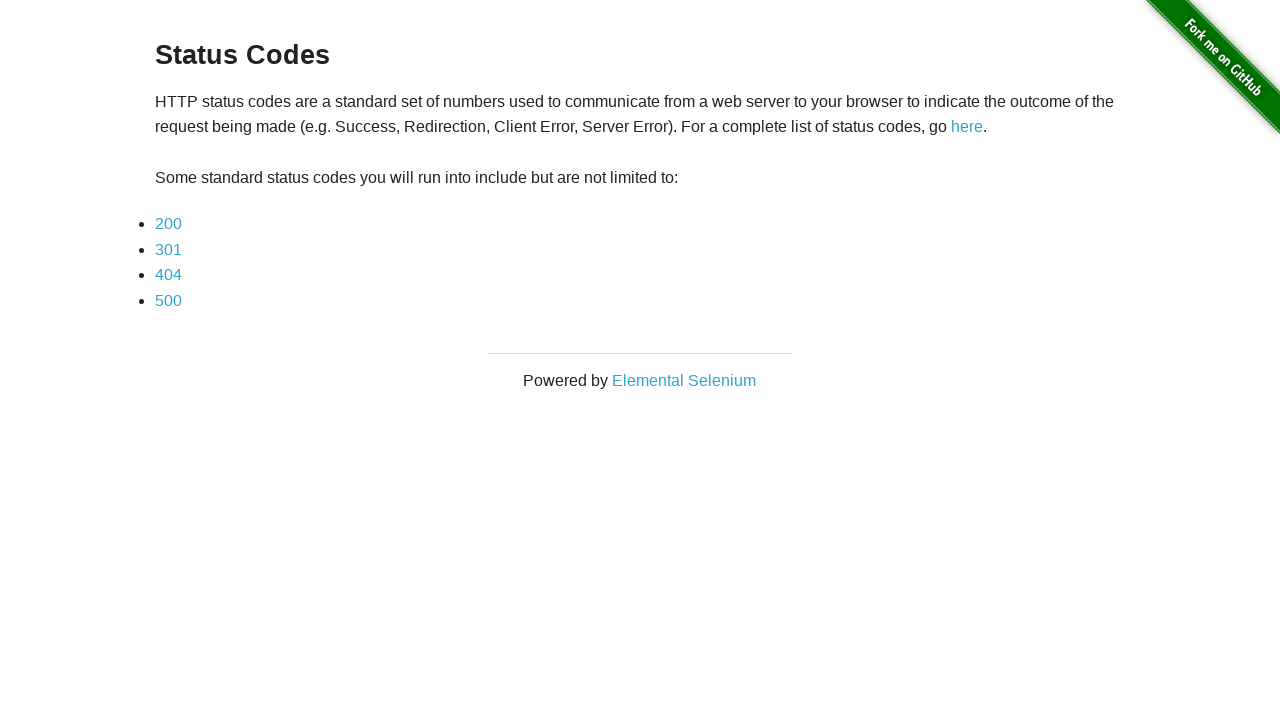

Verified navigation back to status codes page
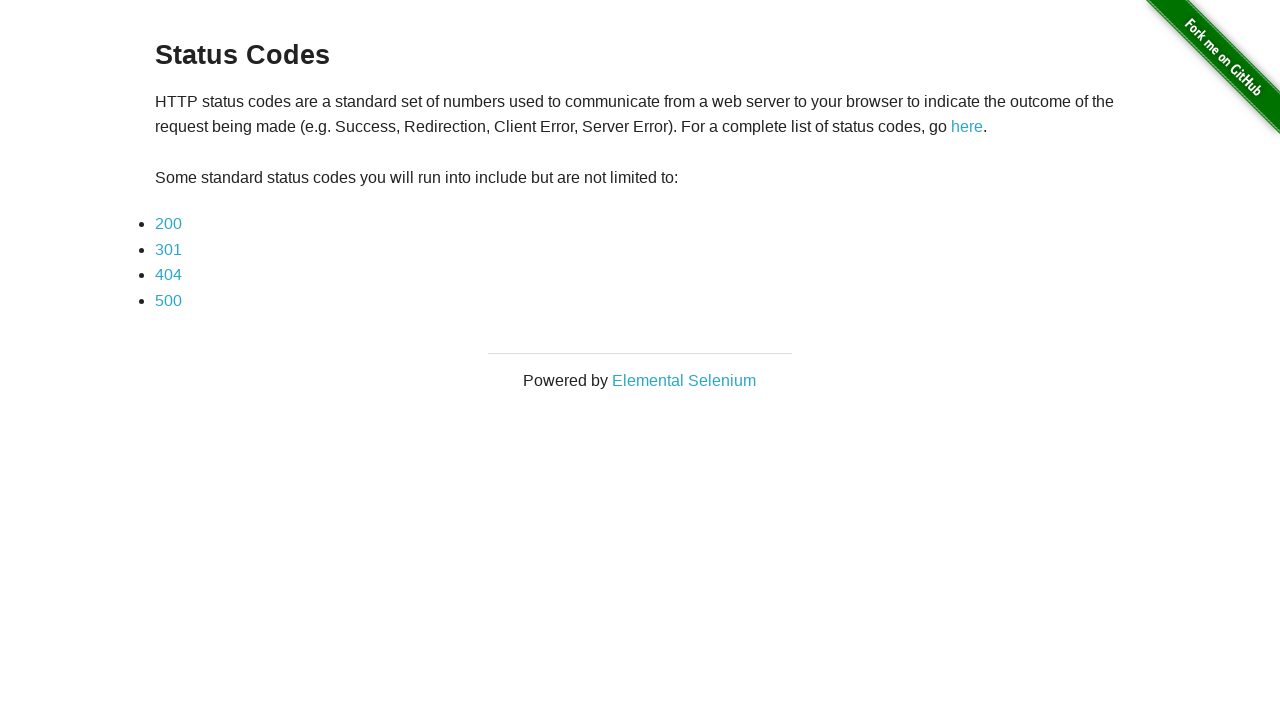

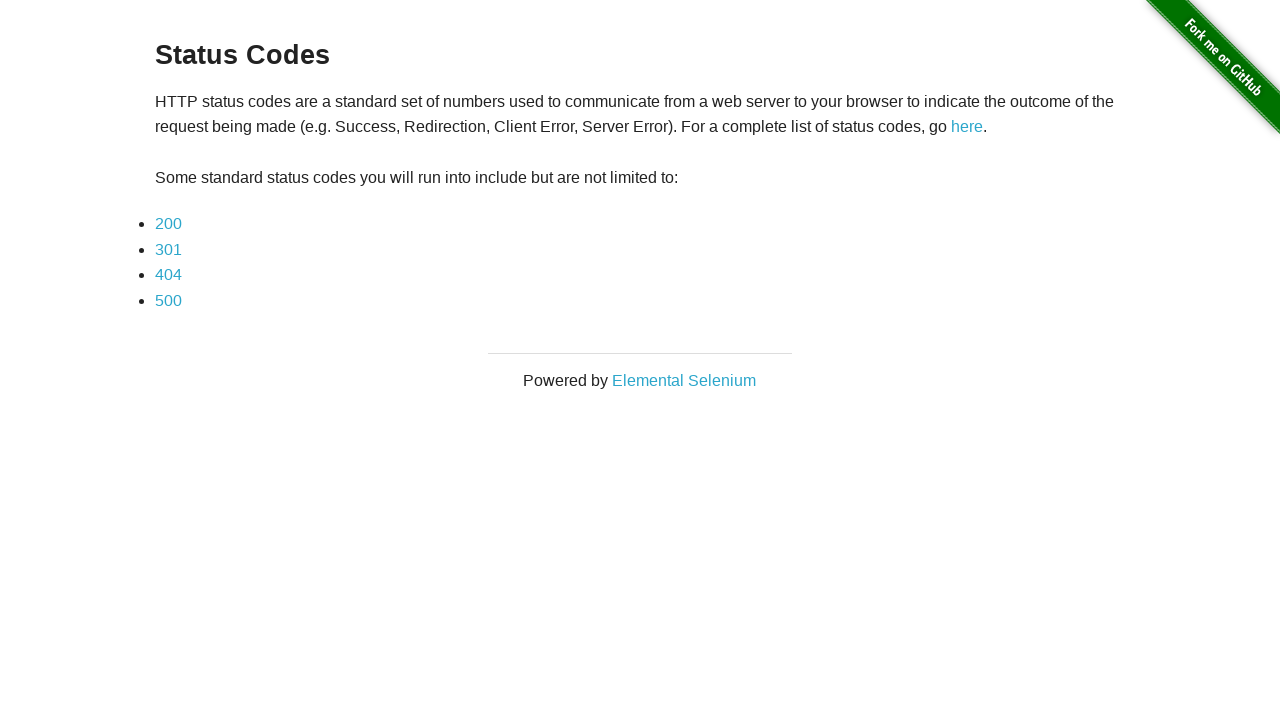